Tests opting out of A/B tests by adding an opt-out cookie after visiting the page, then refreshing to verify the opt-out worked

Starting URL: http://the-internet.herokuapp.com/abtest

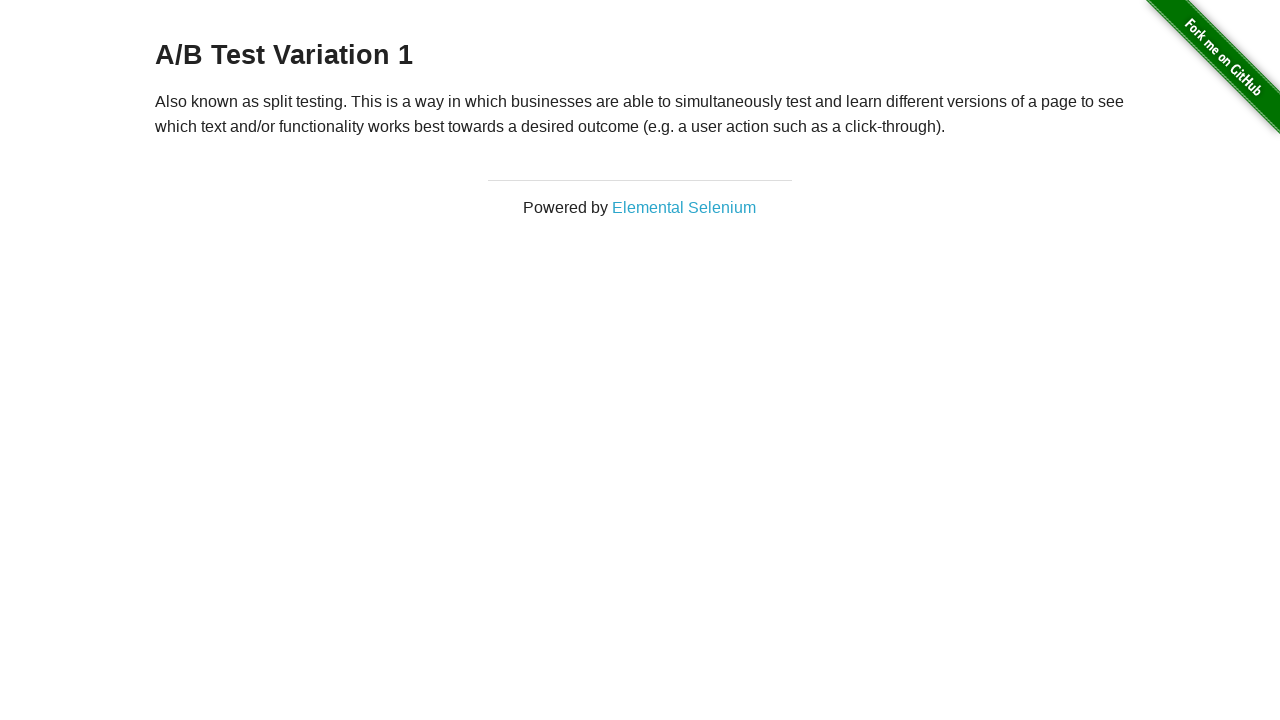

Verified initial page shows A/B Test heading
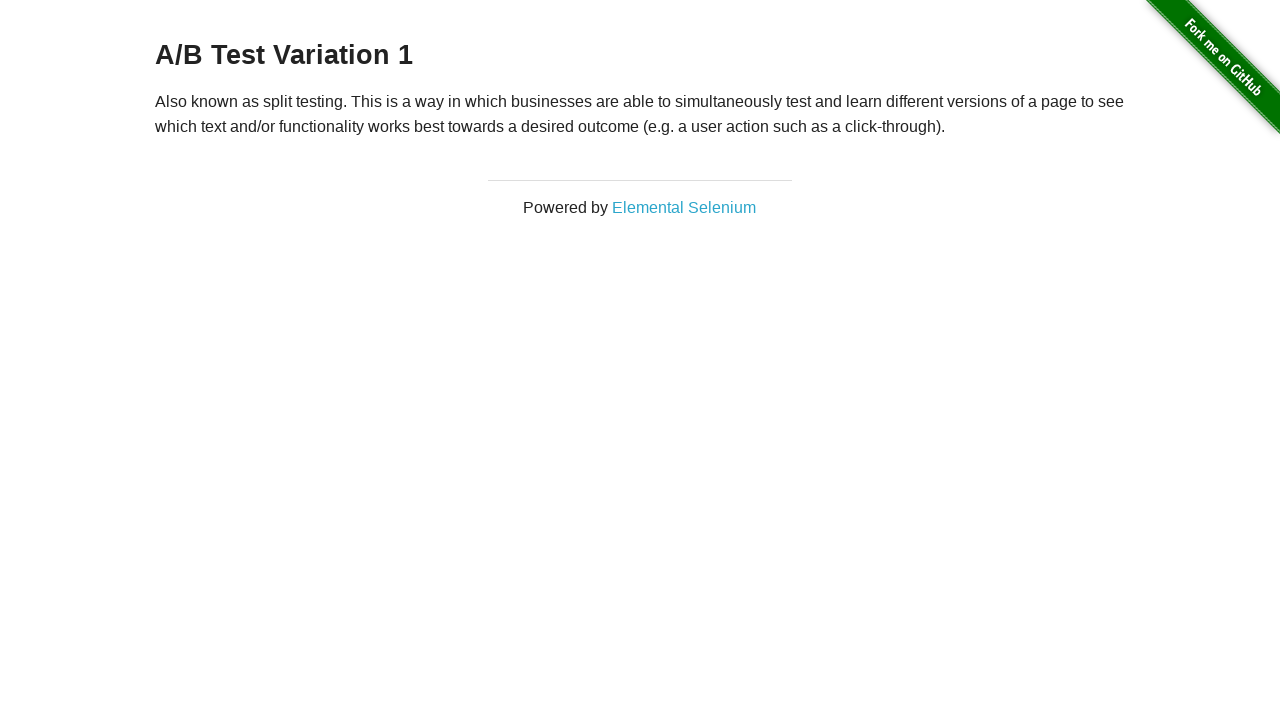

Added optimizelyOptOut cookie with value 'true'
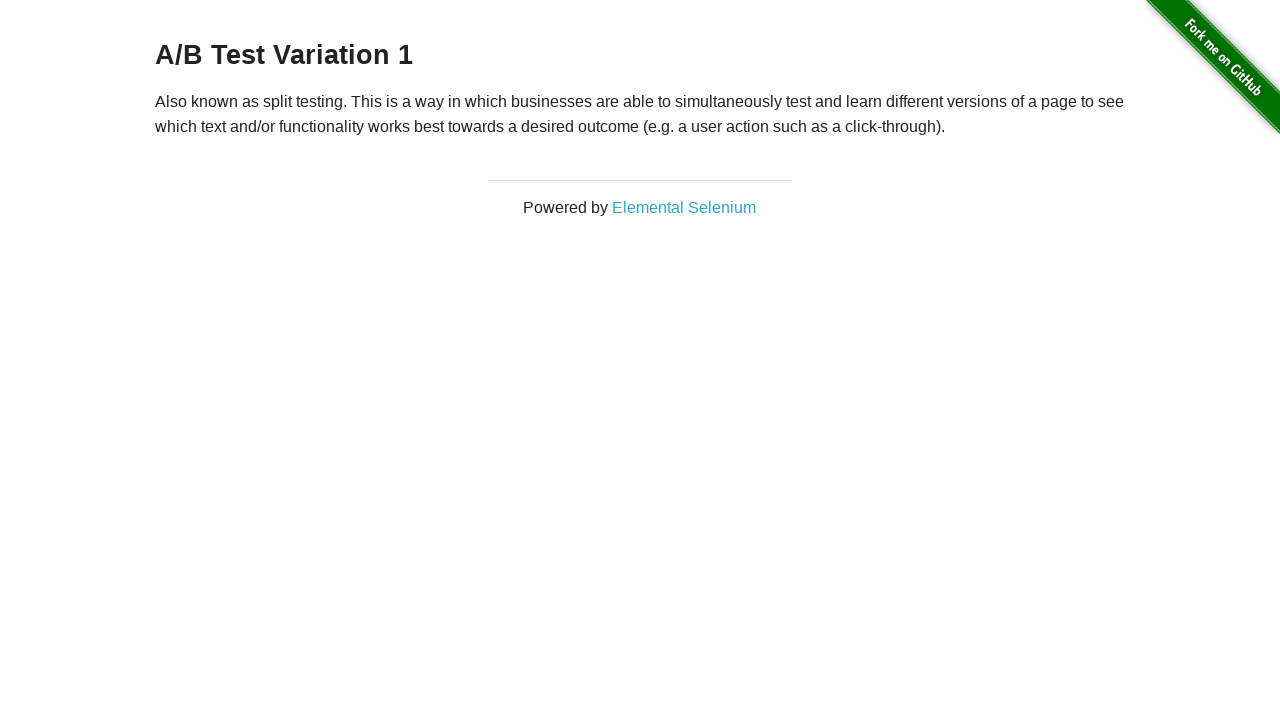

Reloaded page after adding opt-out cookie
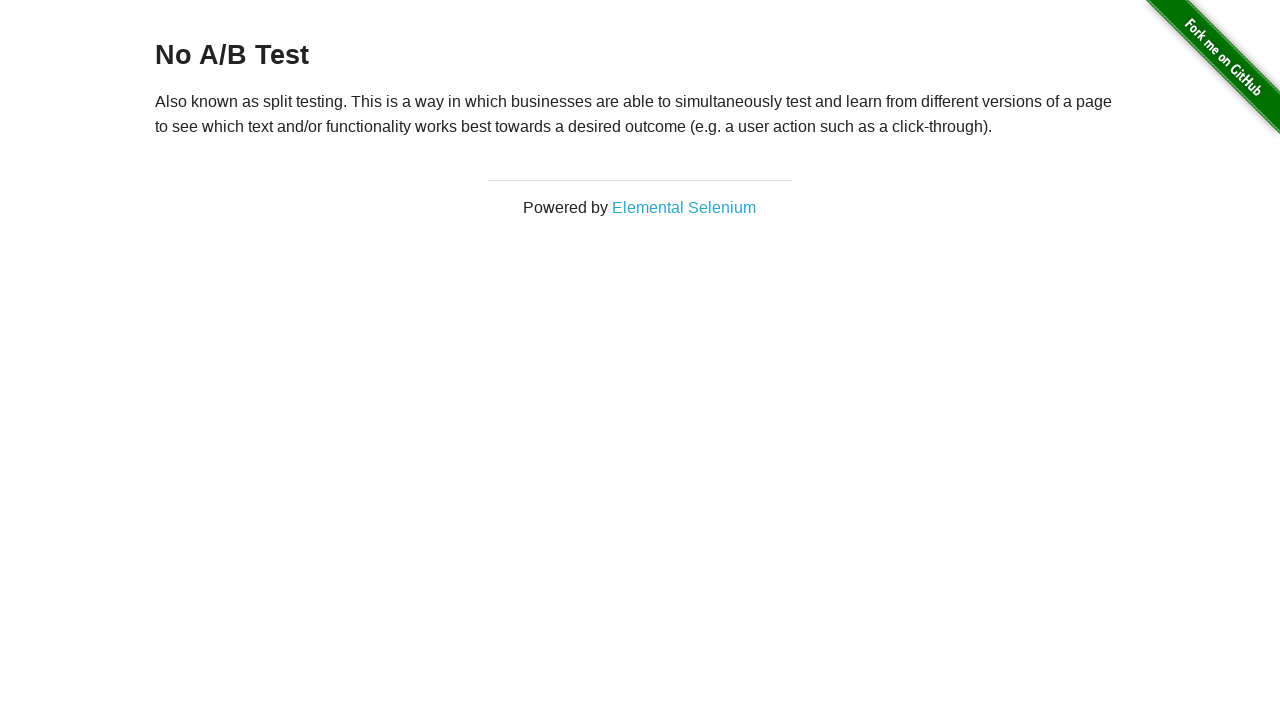

Verified page now shows 'No A/B Test' heading after opt-out
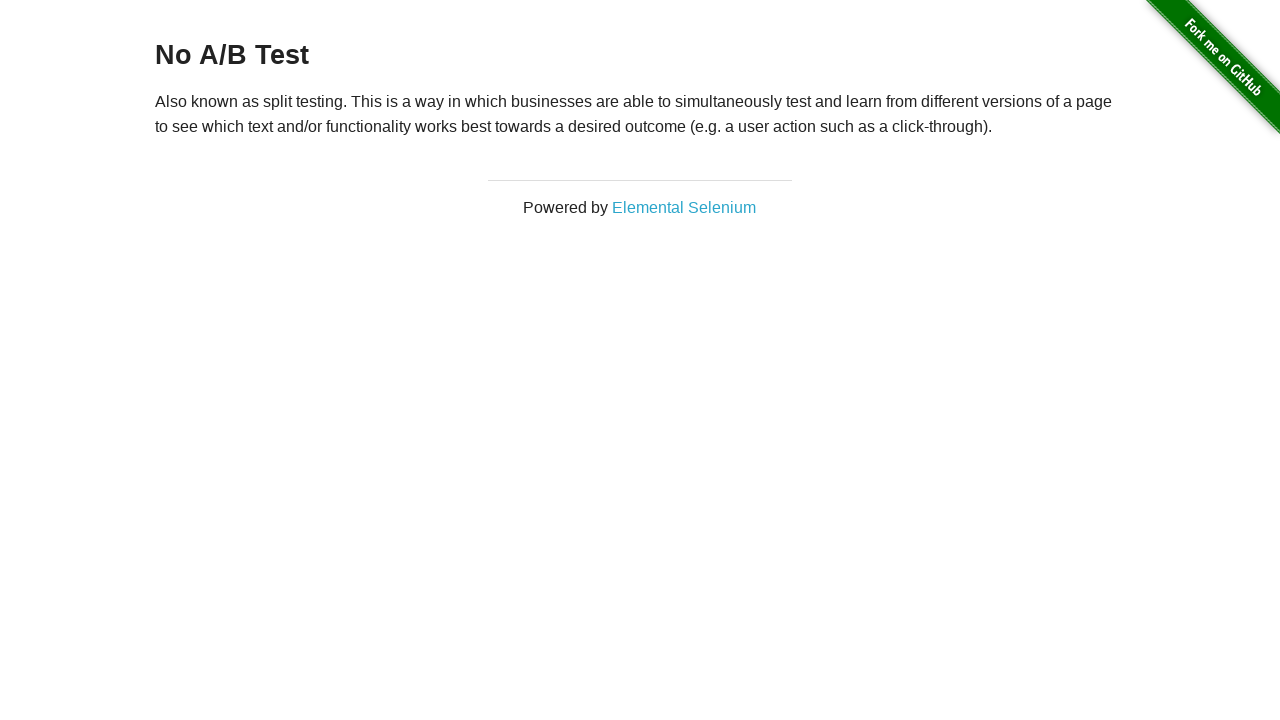

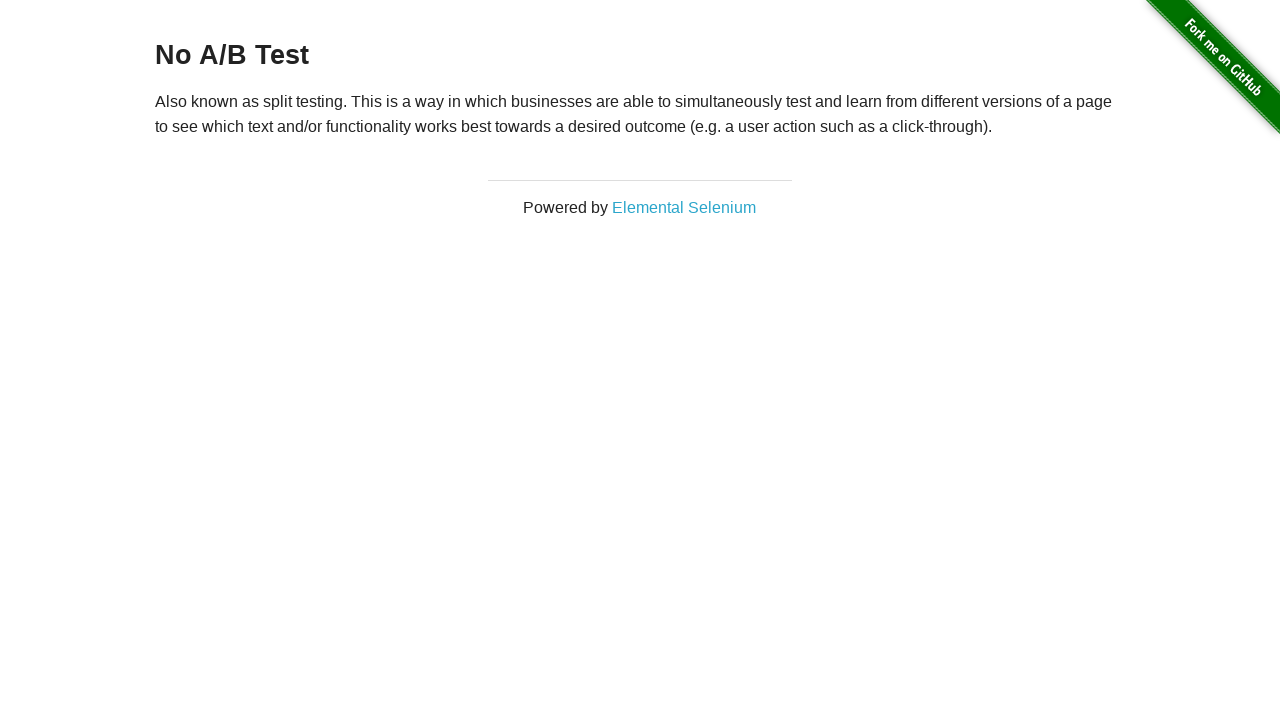